Tests clicking an alert button and waits for an alert to appear after a delay

Starting URL: https://igorsmasc.github.io/praticando_waits/

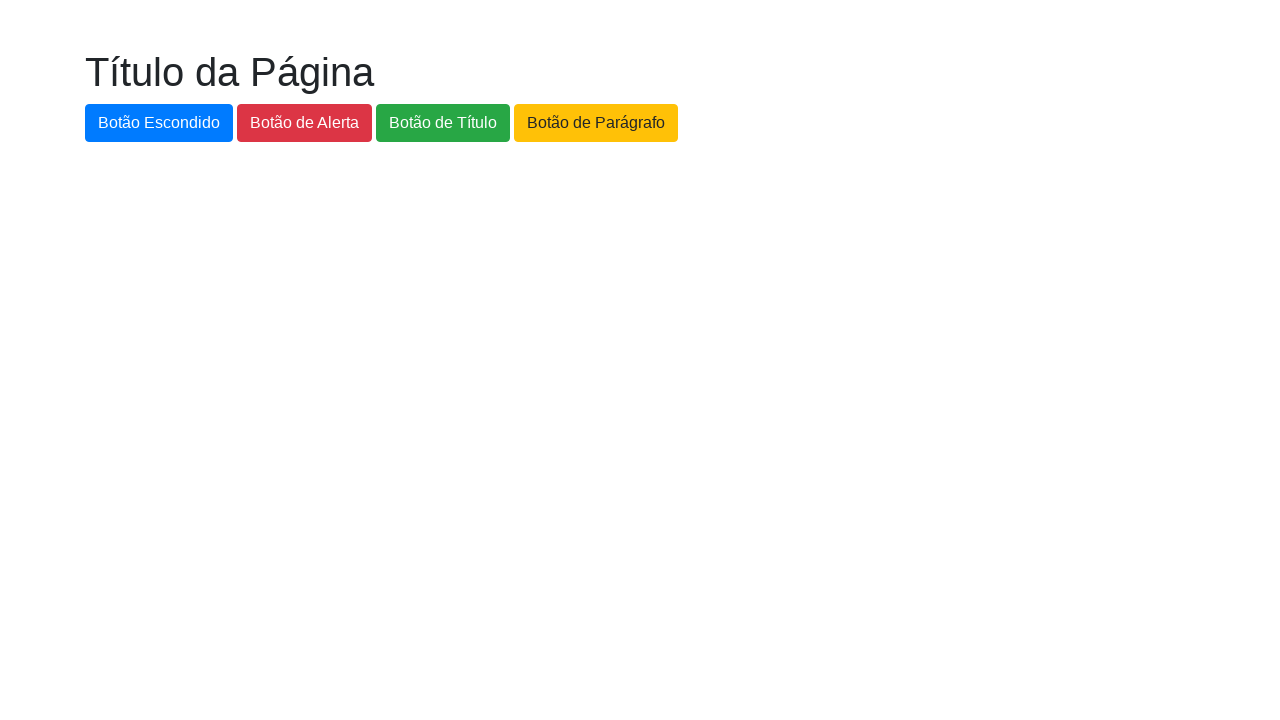

Set up dialog handler to automatically accept alerts
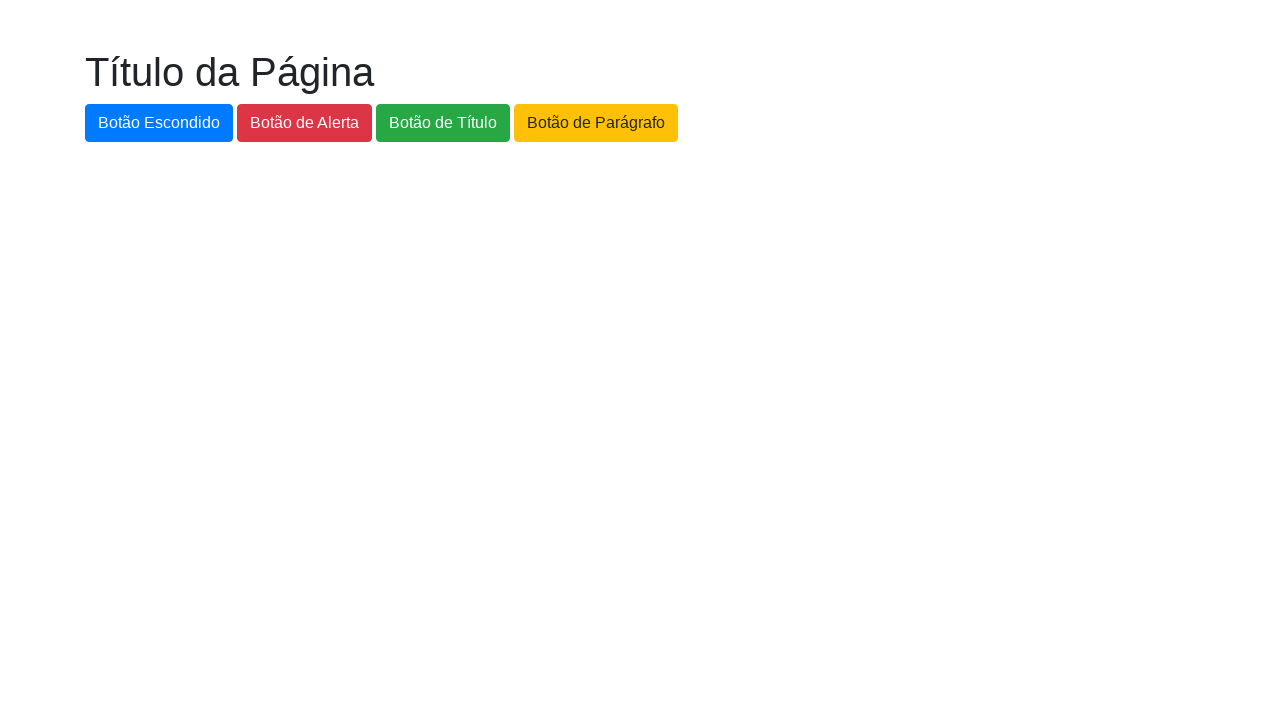

Clicked the alert button at (304, 123) on #botao-alerta
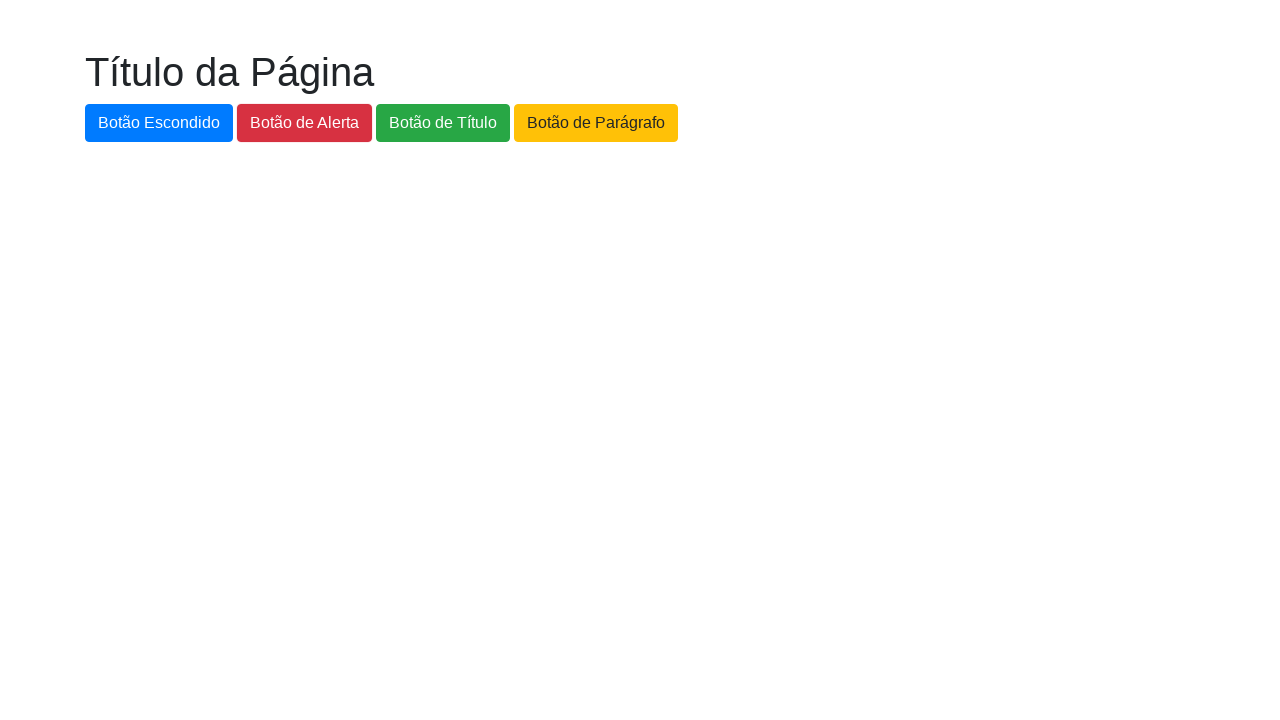

Waited 4 seconds for alert to appear and be handled
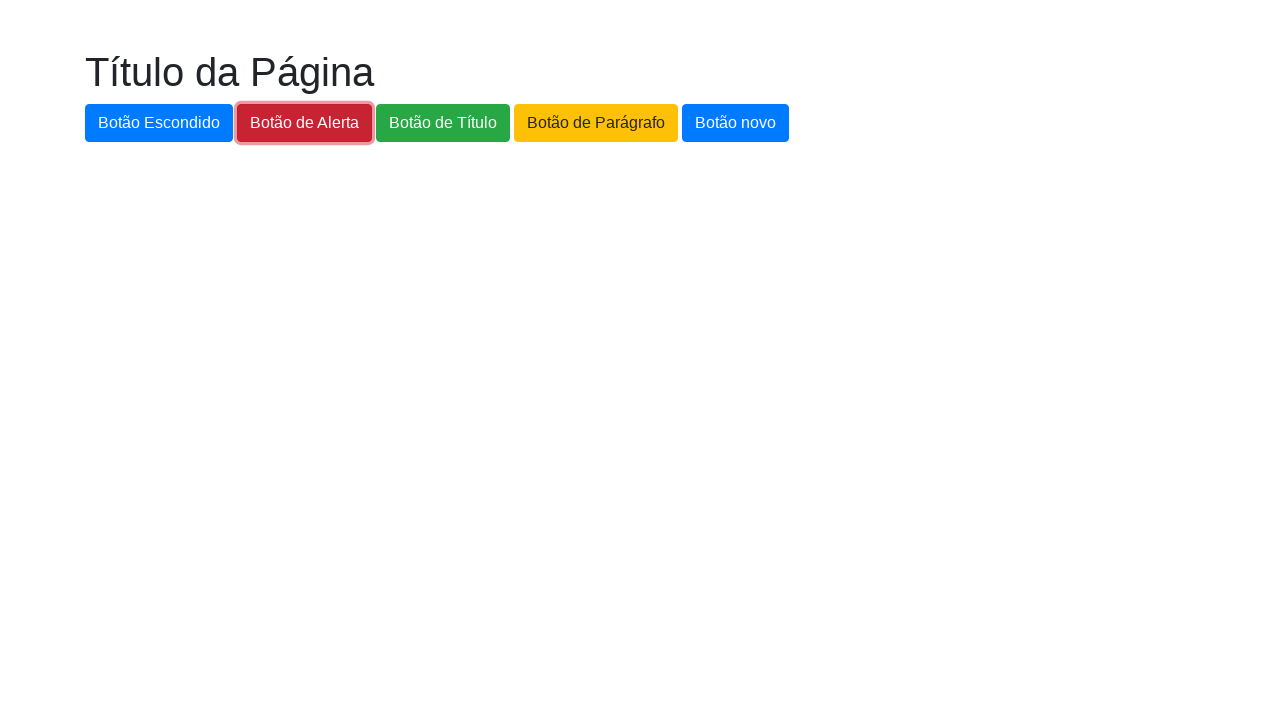

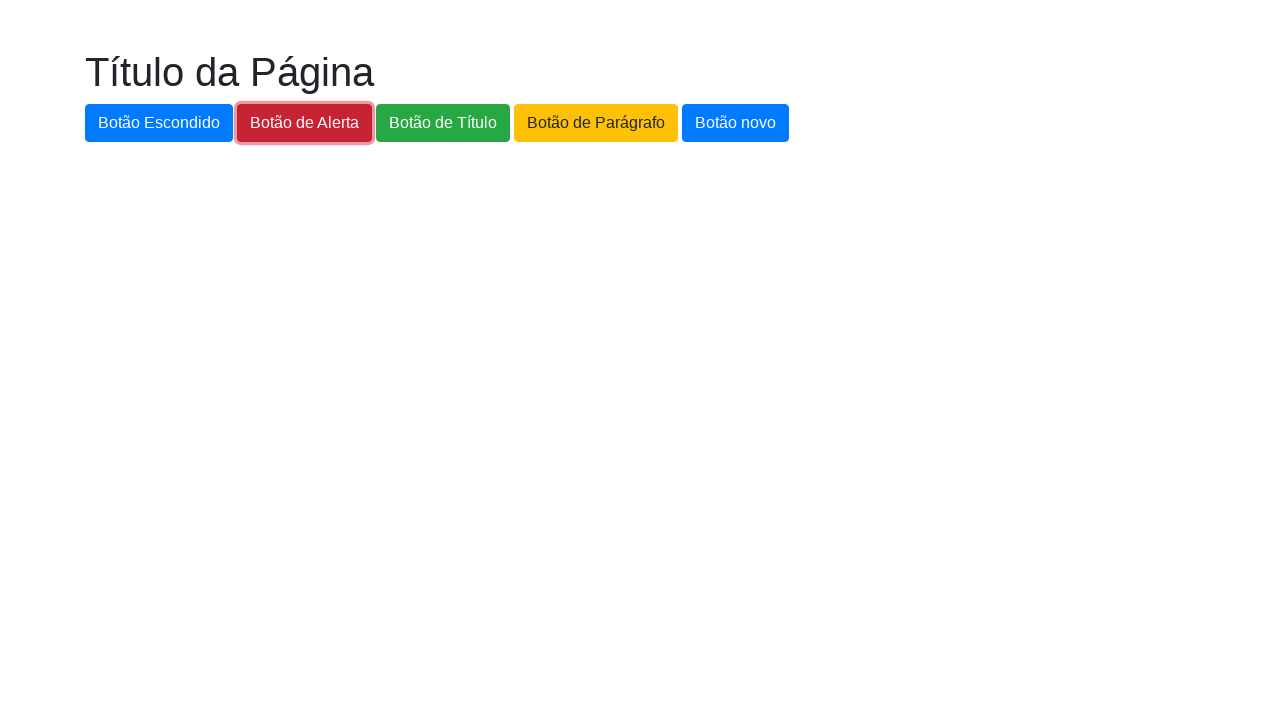